Simple navigation test that loads the Rahul Shetty Academy homepage

Starting URL: http://rahulshettyacademy.com/

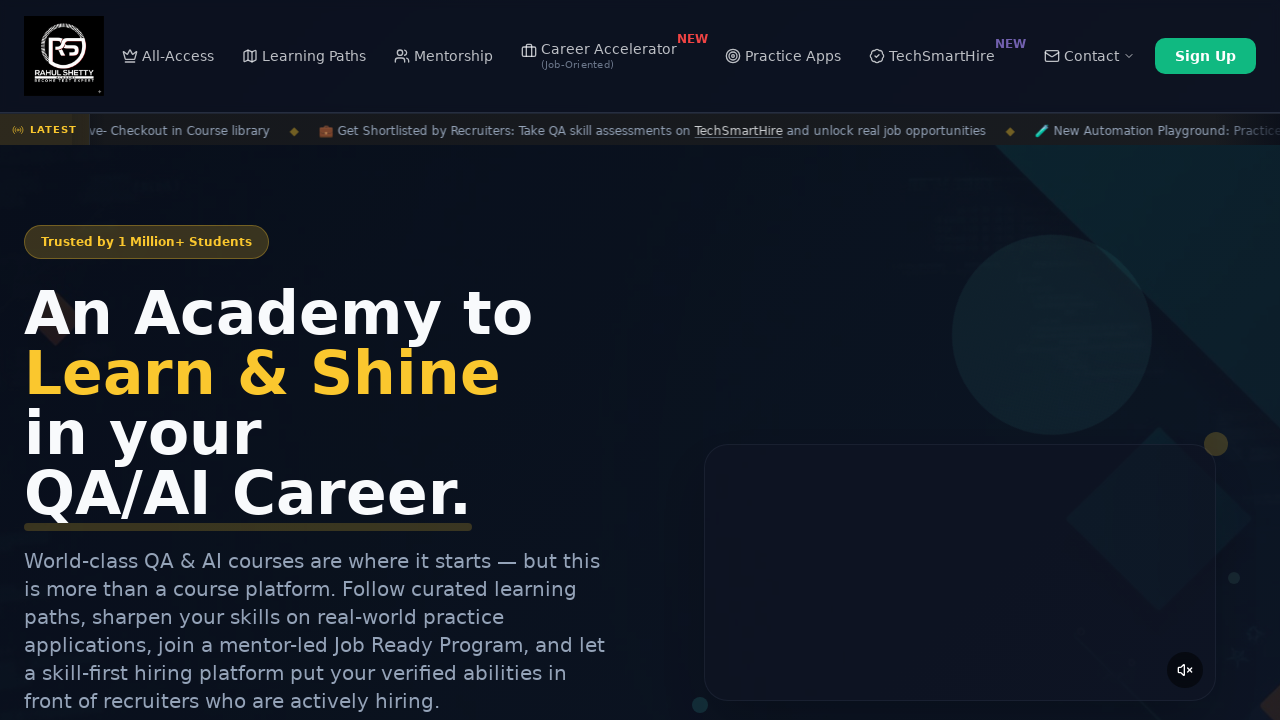

Waited for page to reach domcontentloaded state
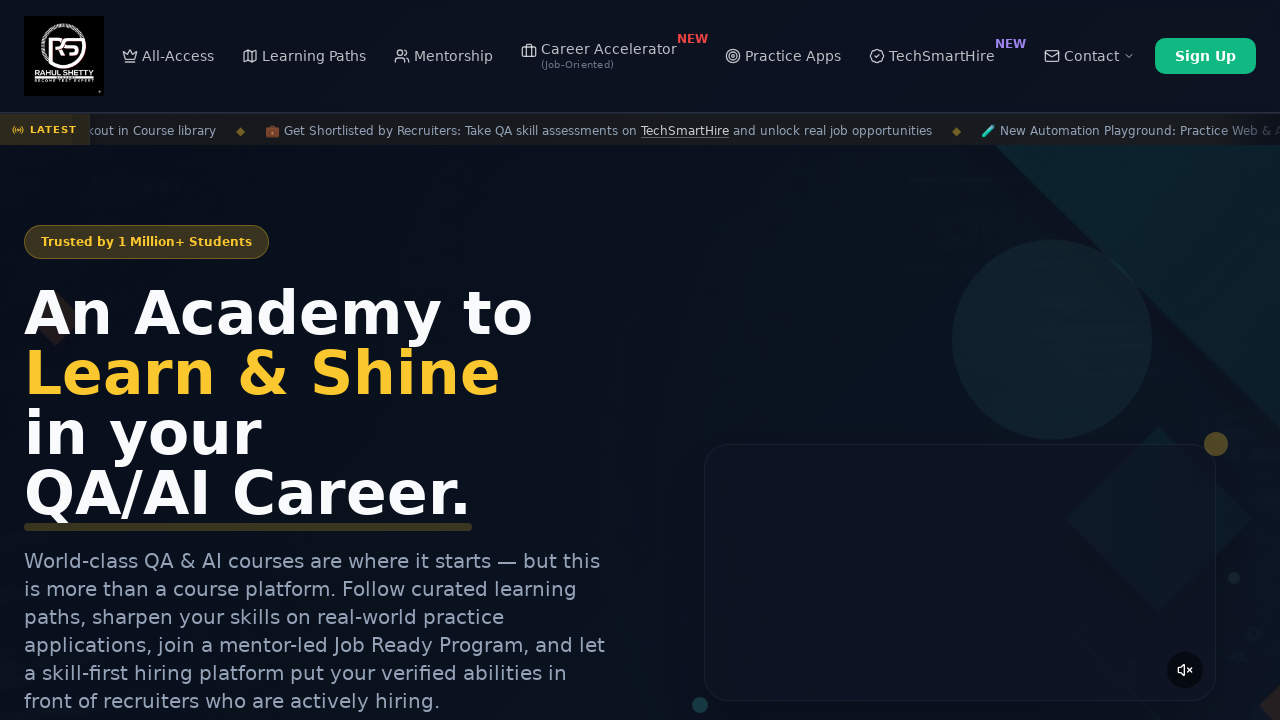

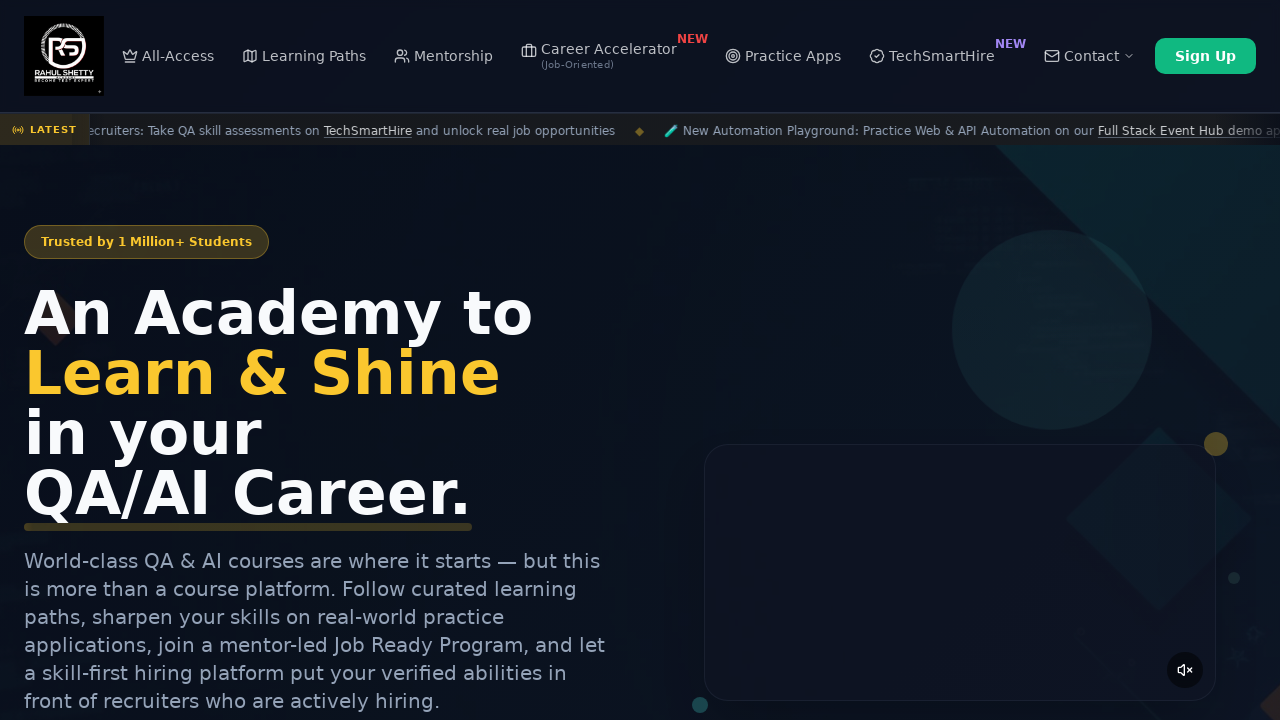